Tests navigation on the CURA Healthcare demo site by clicking on the "Make Appointment" link (6th anchor tag) from the homepage.

Starting URL: https://katalon-demo-cura.herokuapp.com/

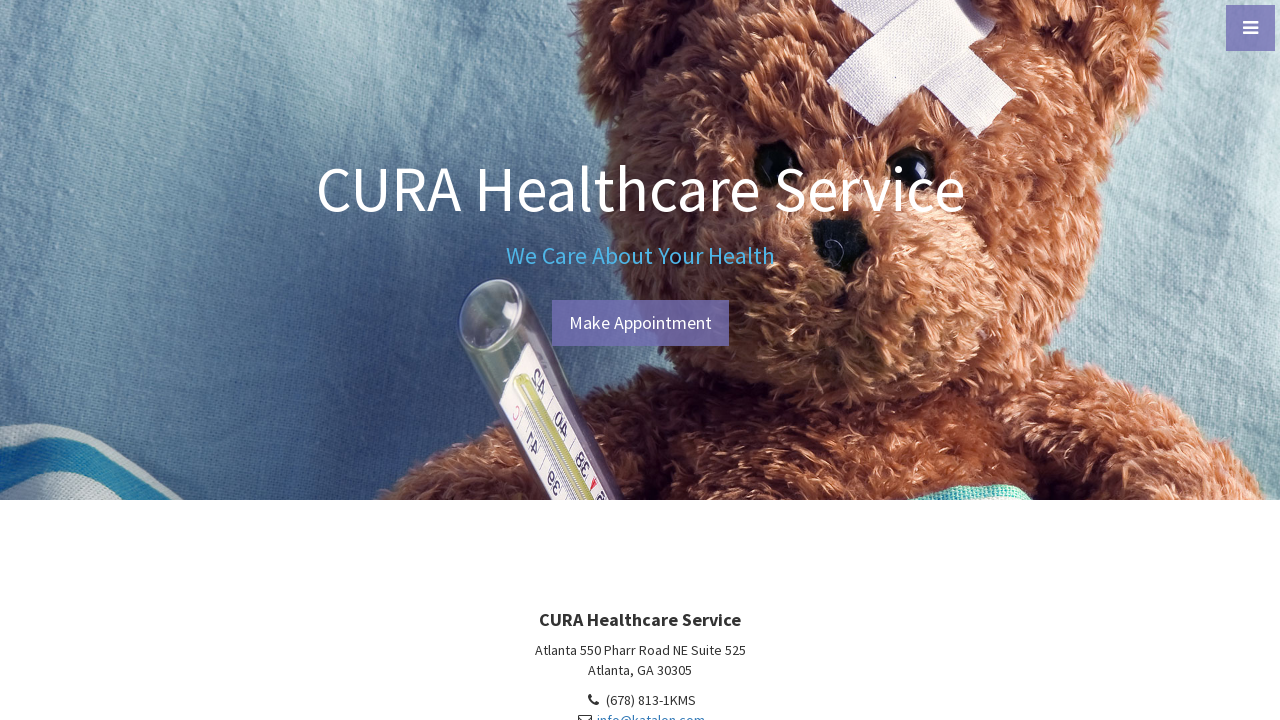

Clicked the 6th anchor tag (Make Appointment link) at (640, 323) on a >> nth=5
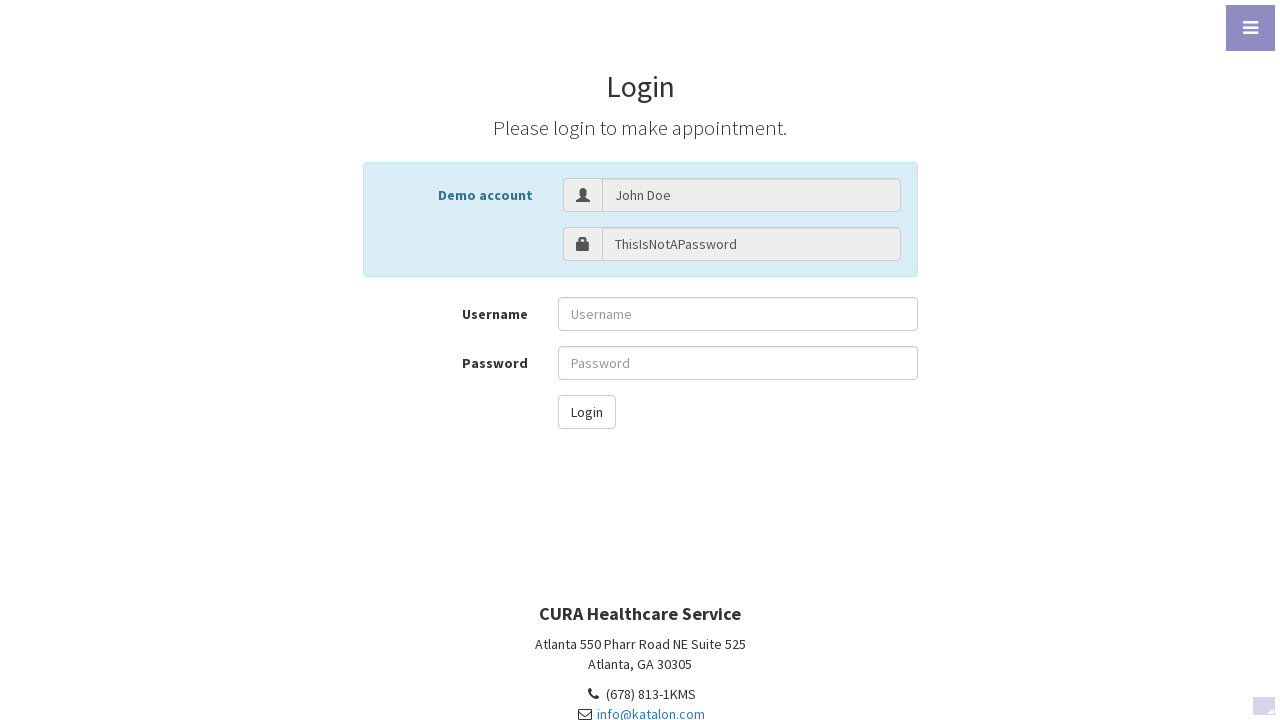

Waited for page to load after clicking Make Appointment
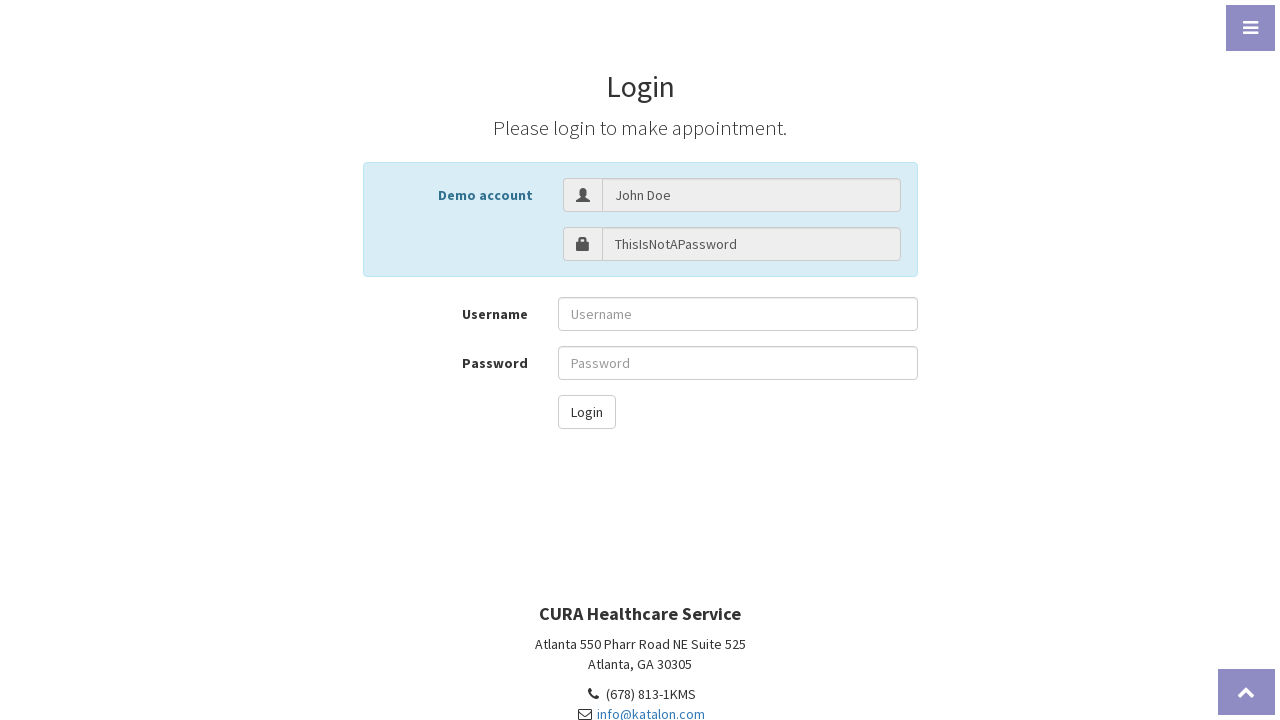

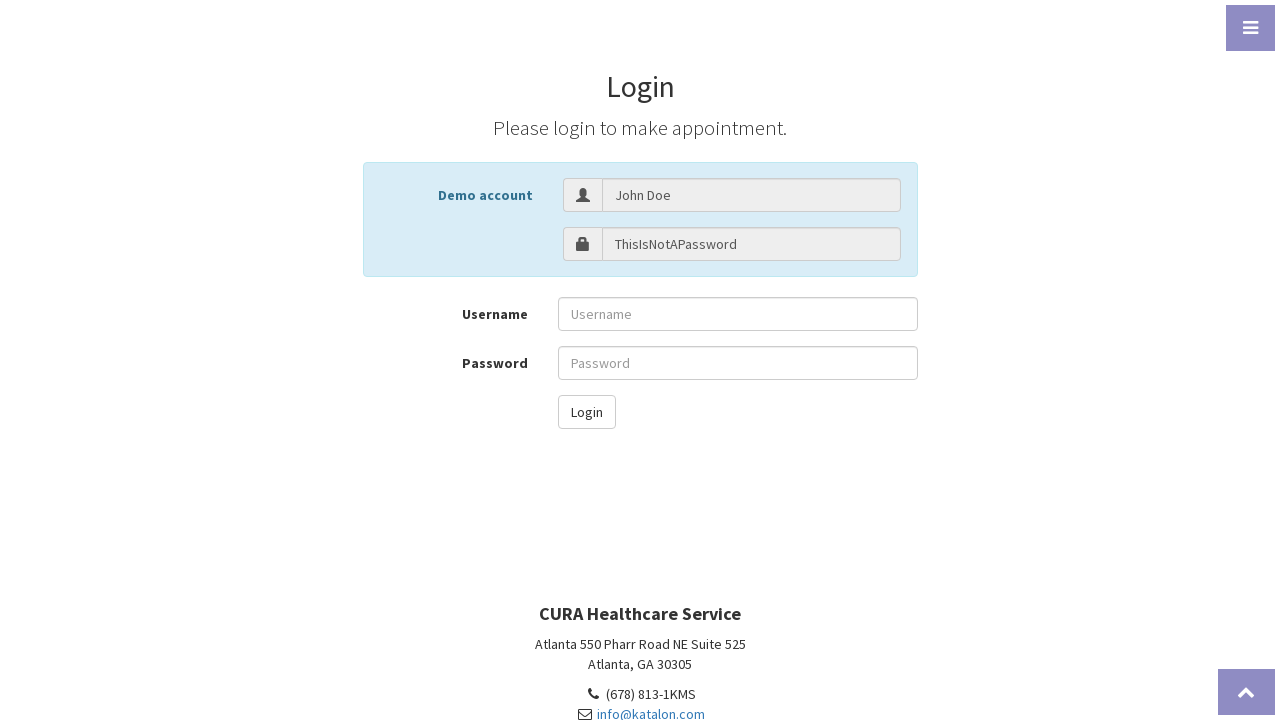